Tests Last Name field validation with special characters length 20-50

Starting URL: https://buggy.justtestit.org/register

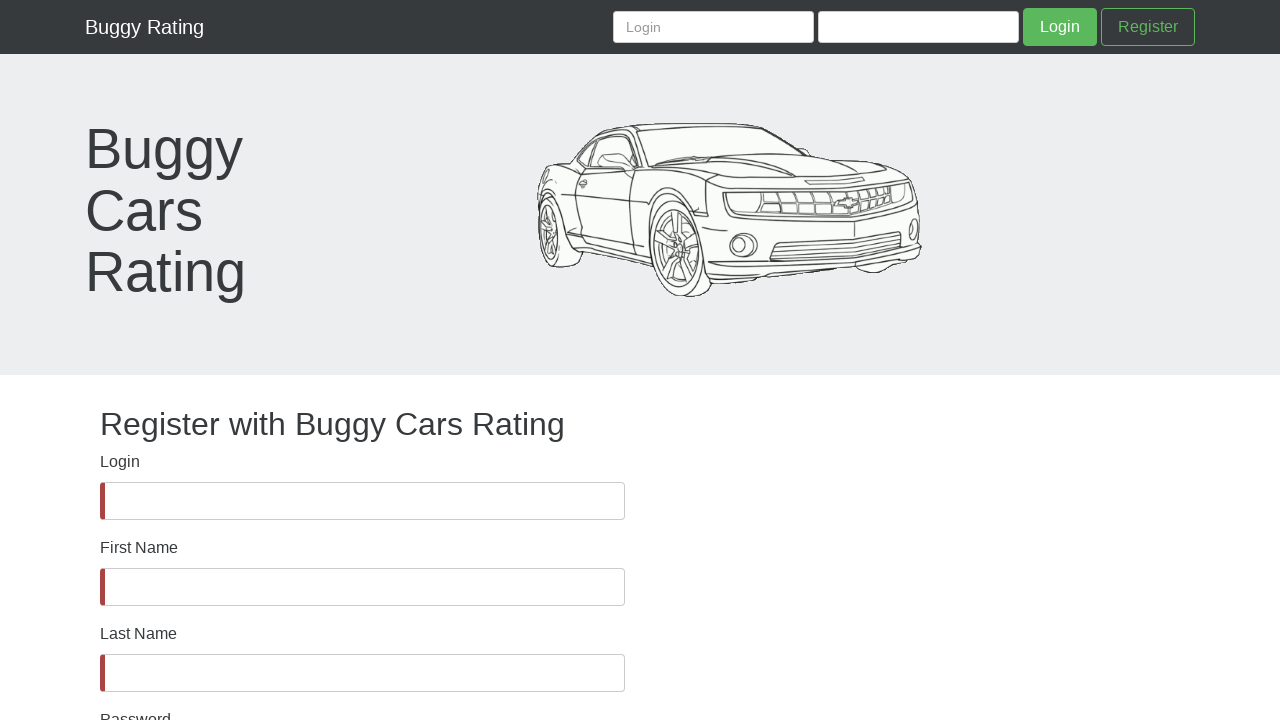

Waited for lastName field to be visible
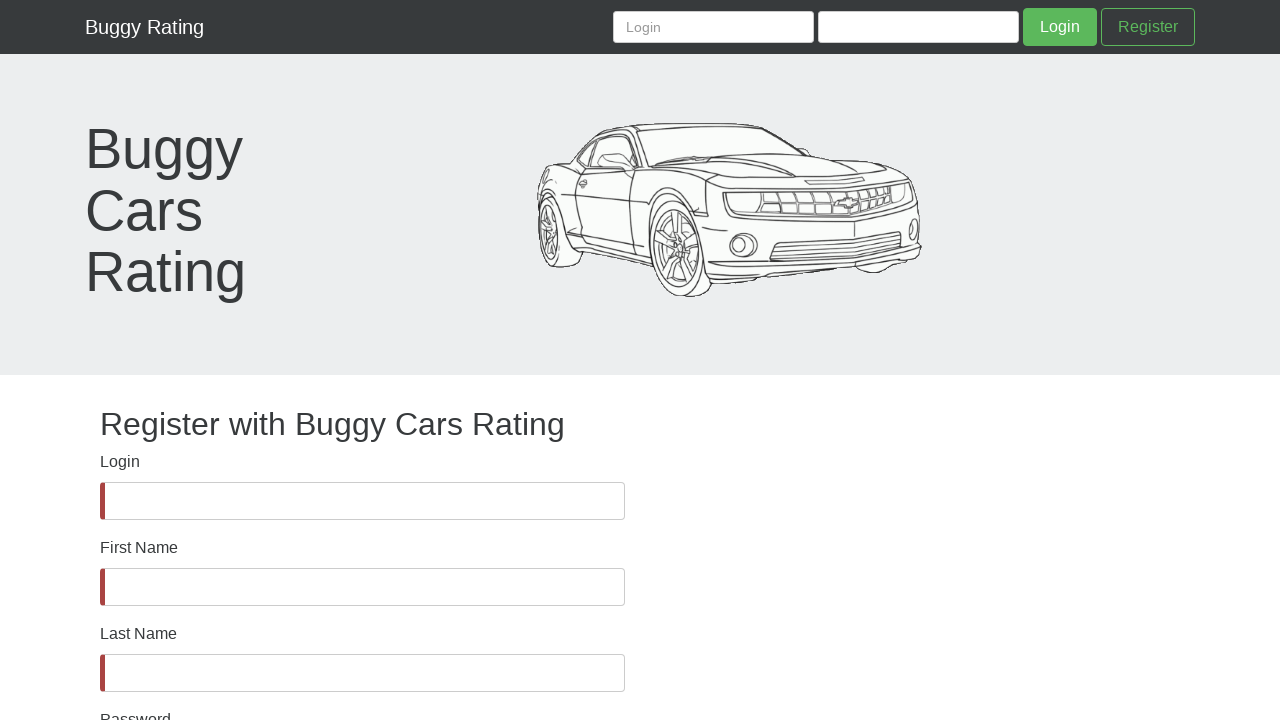

Filled lastName field with special characters (length 20-50) on #lastName
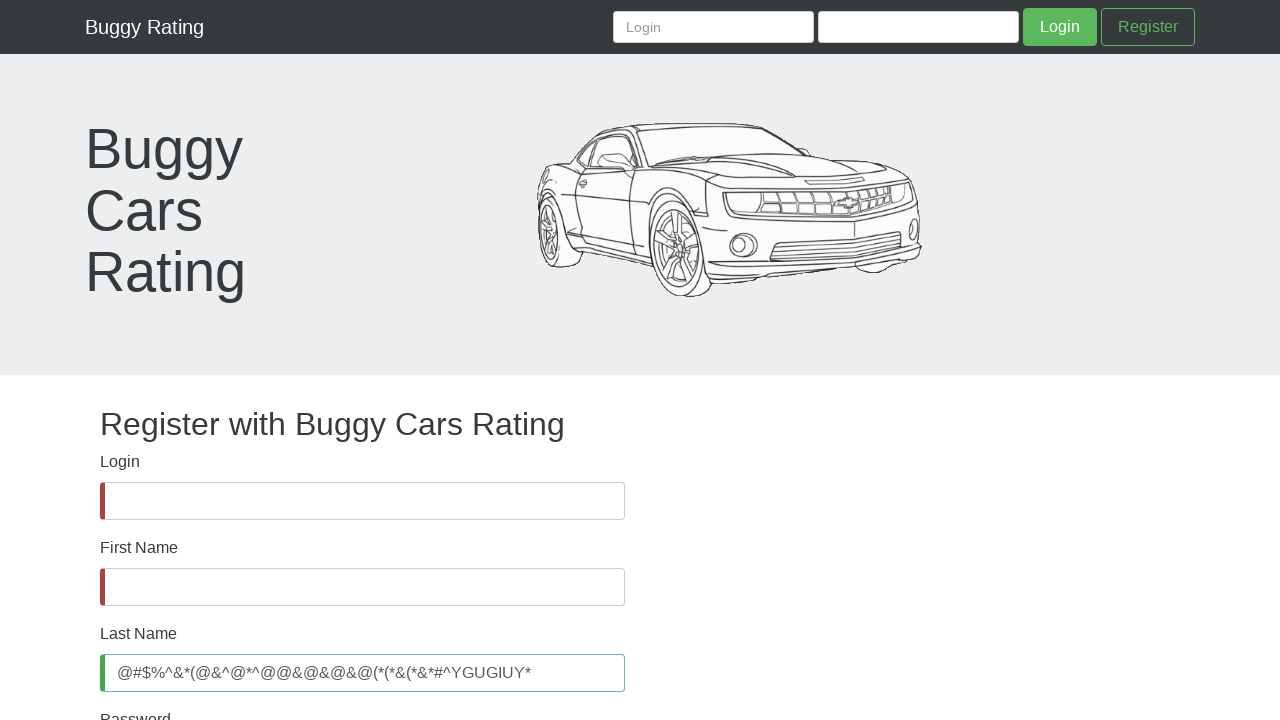

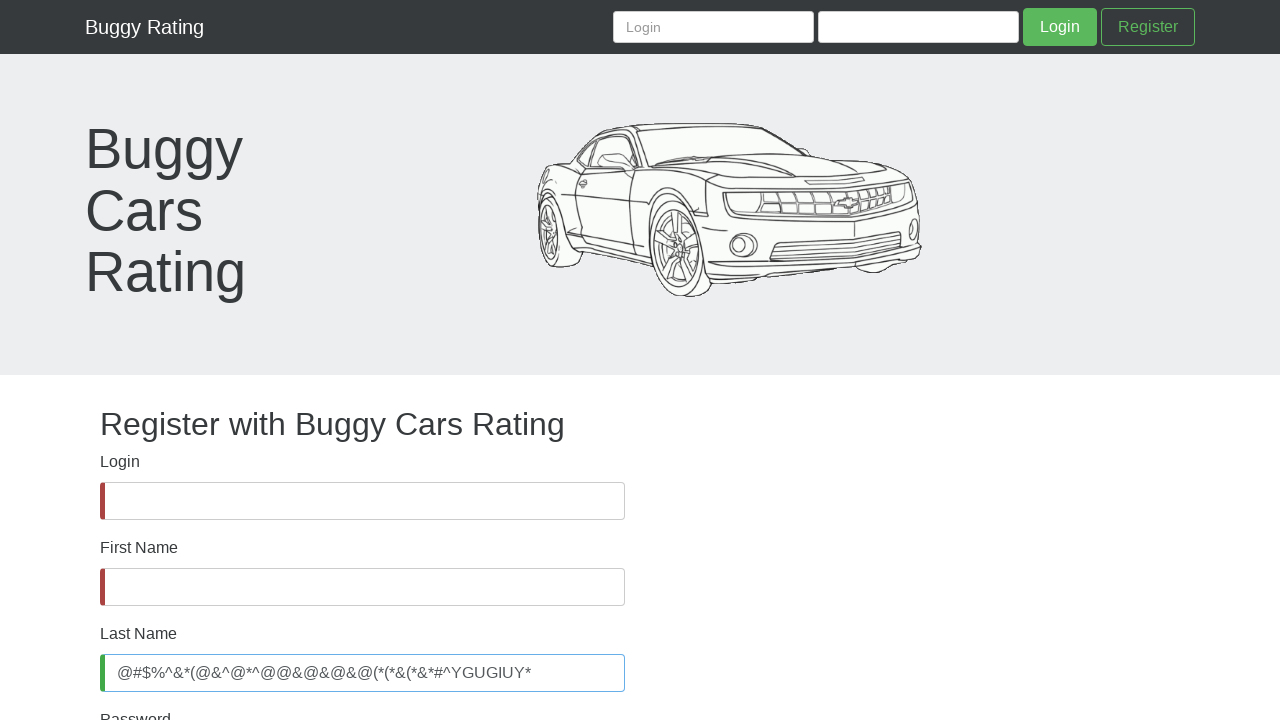